Navigates to the WiseQuarter website and verifies the page loads successfully

Starting URL: https://www.wisequarter.com

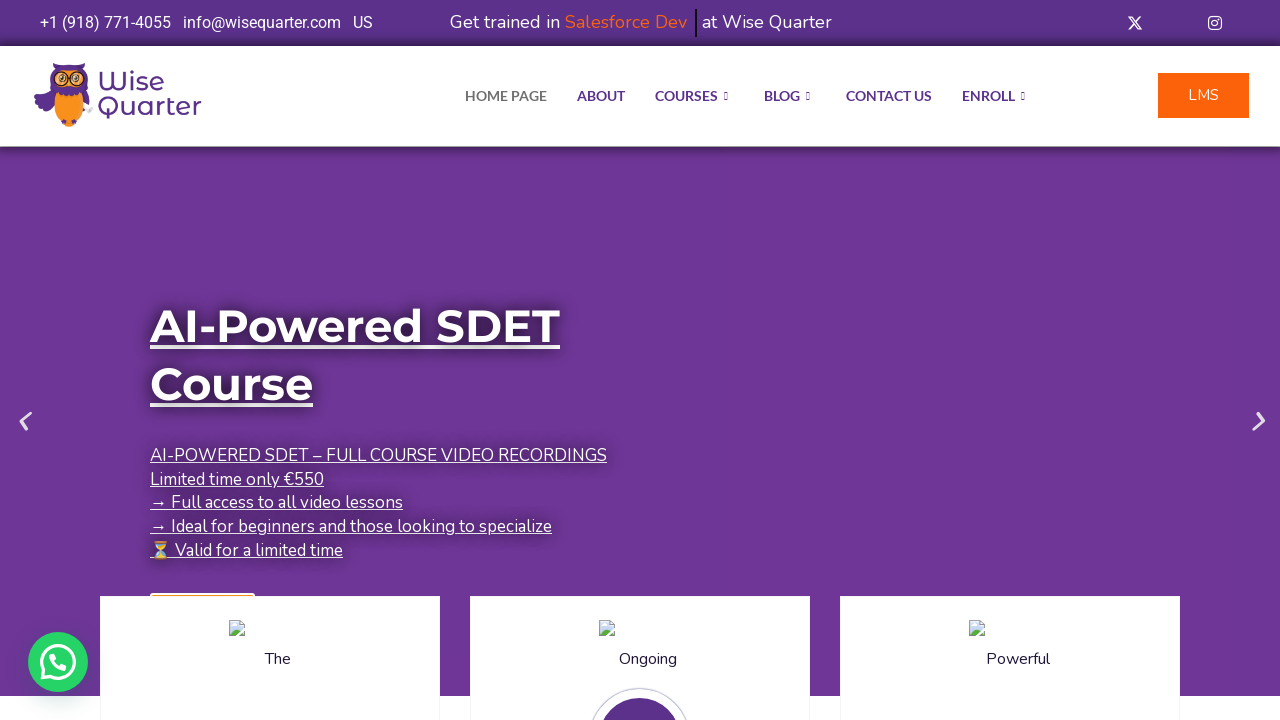

Waited for WiseQuarter website to load (DOM content loaded)
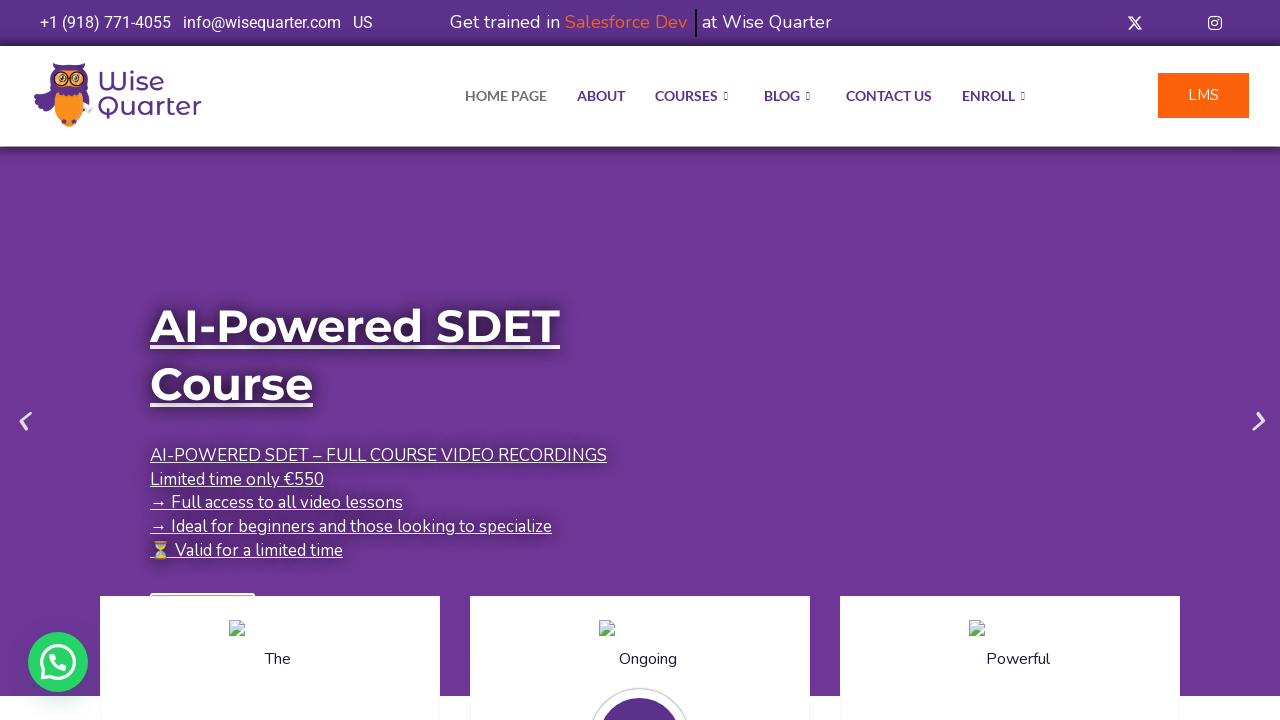

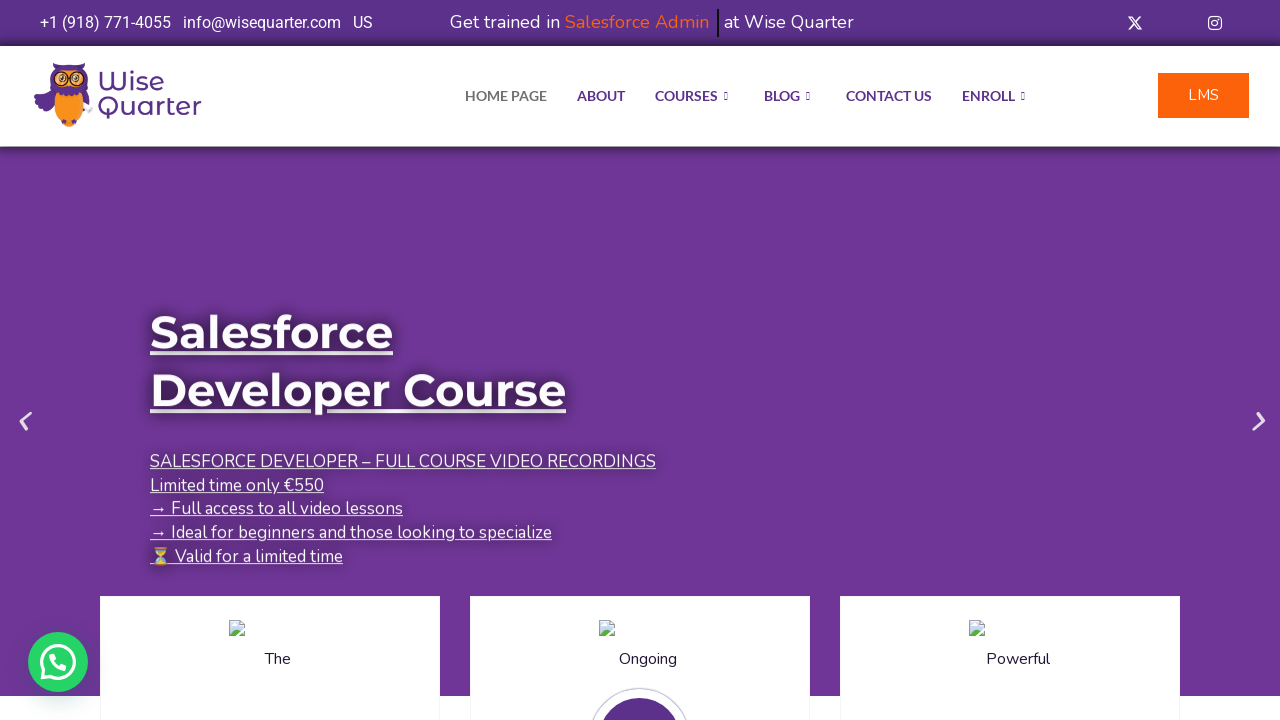